Tests the search functionality of OpenCart by searching for different products (Mac, iPad, Samsung) using the search box

Starting URL: http://opencart.abstracta.us/

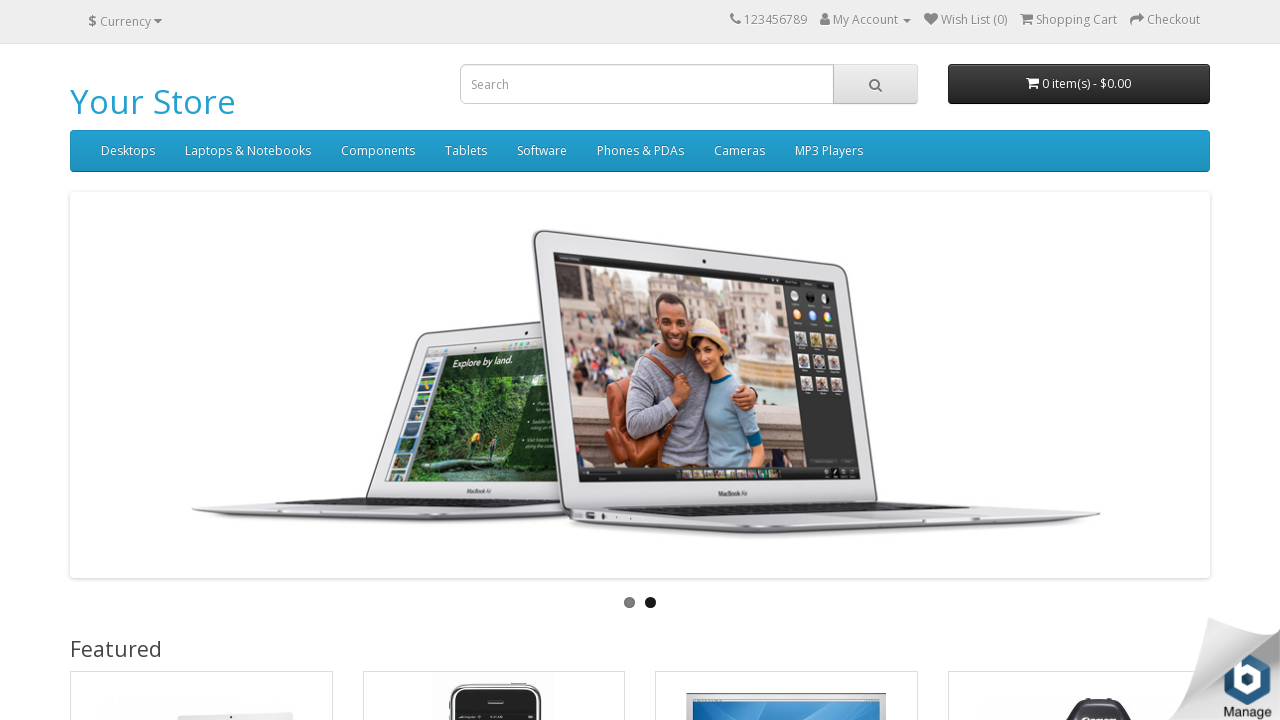

Filled search field with 'Mac' on input[name='search']
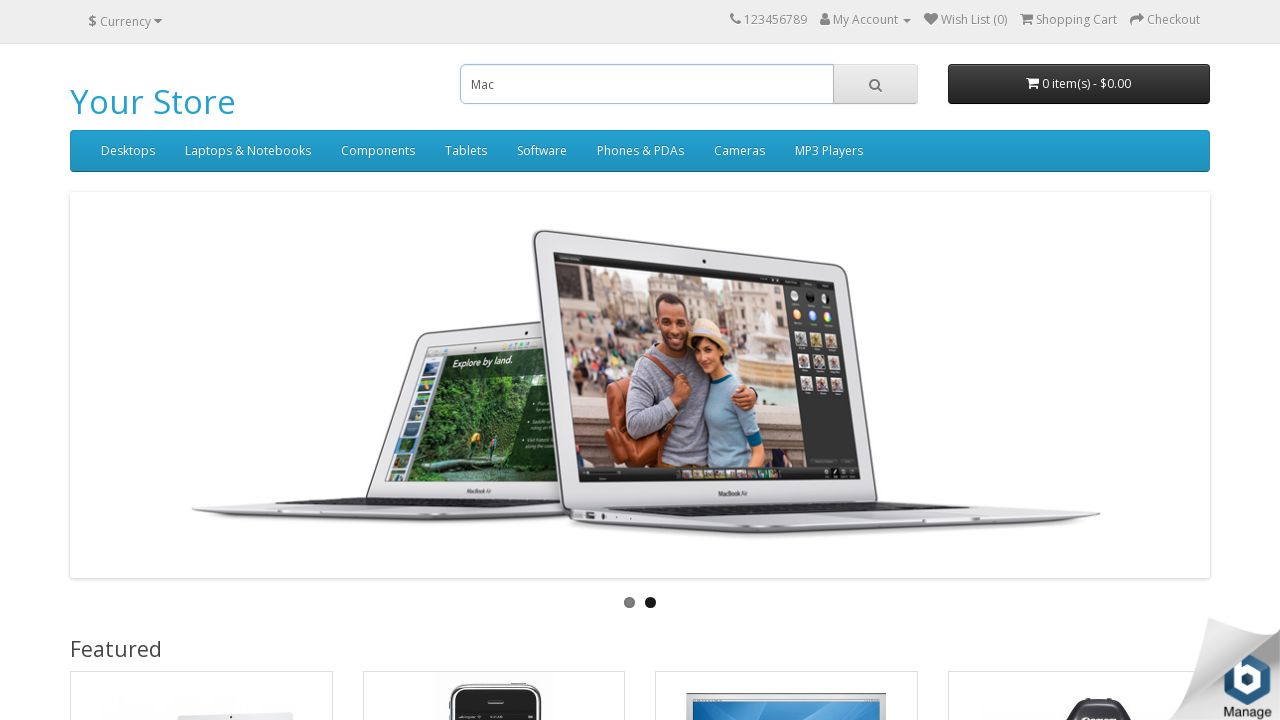

Pressed Enter to search for Mac on input[name='search']
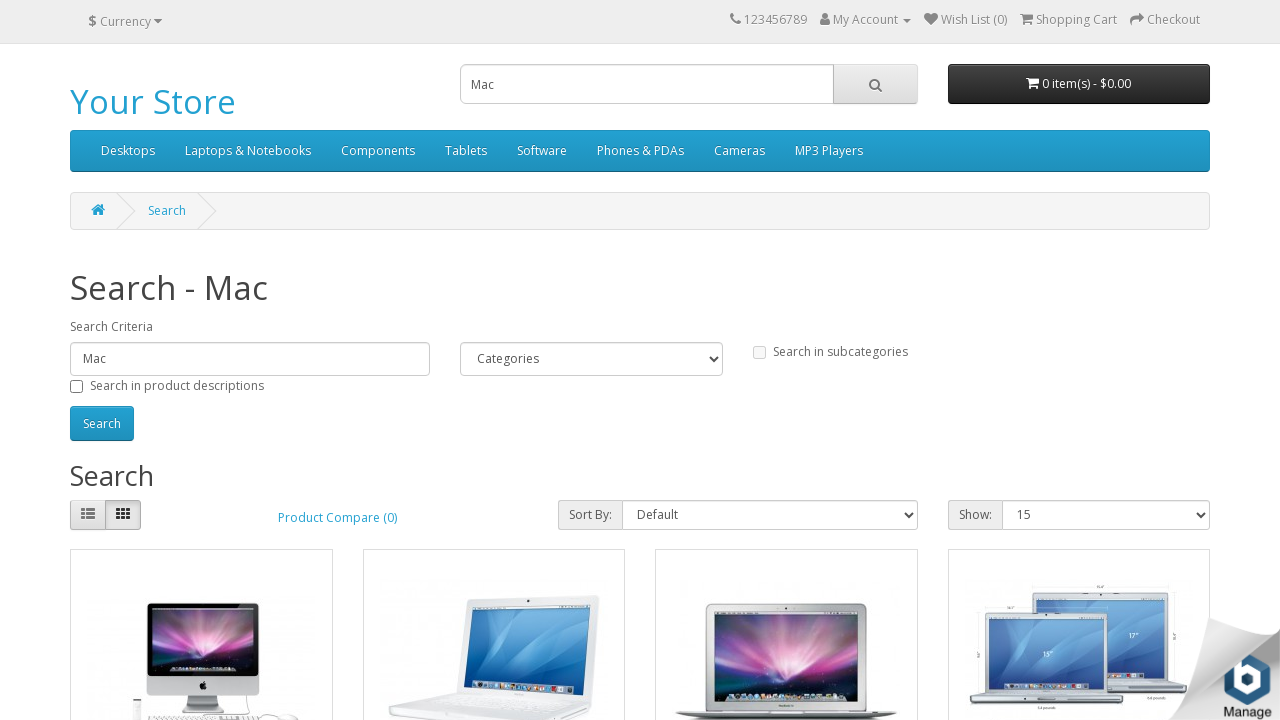

Mac search results page loaded
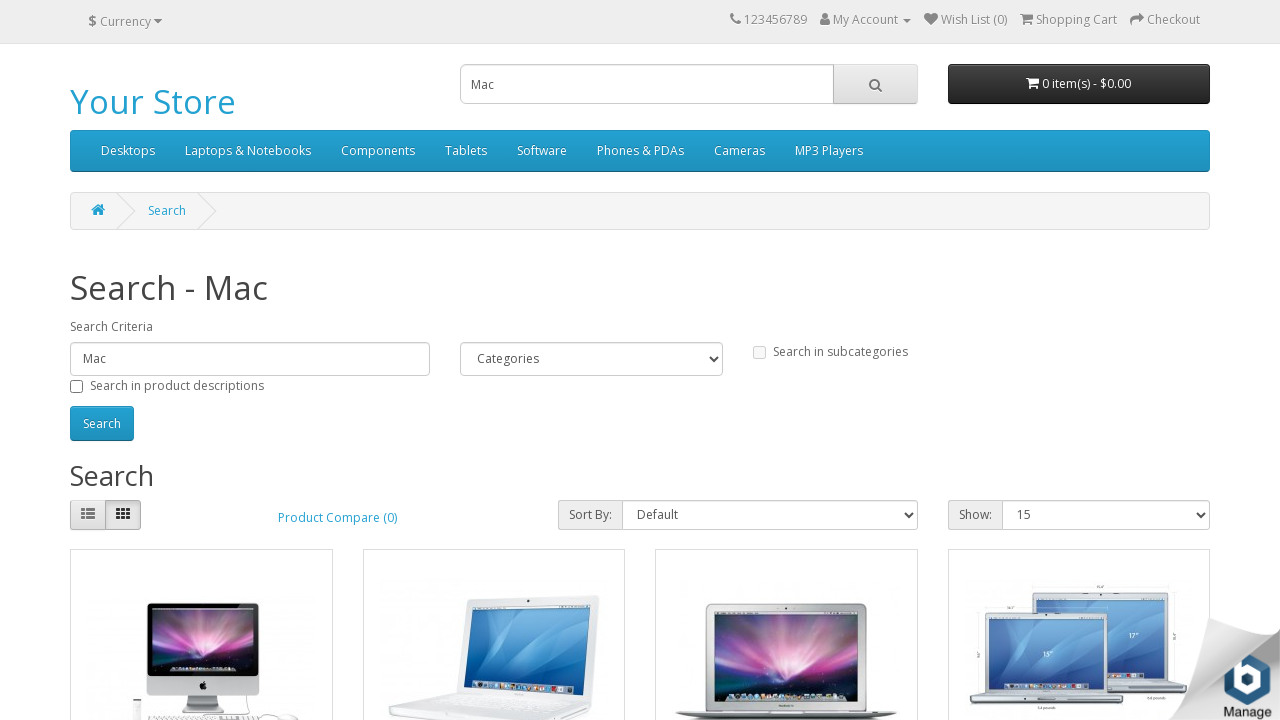

Navigated back to OpenCart homepage
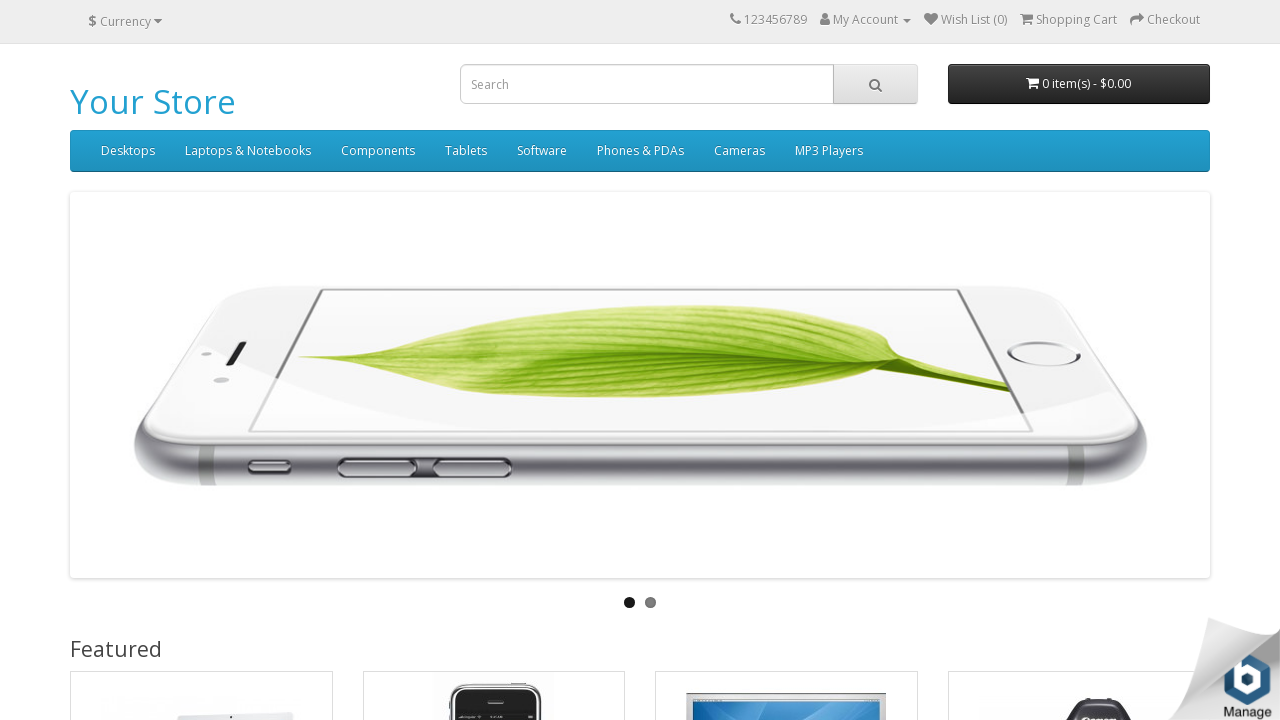

Filled search field with 'iPad' on input[name='search']
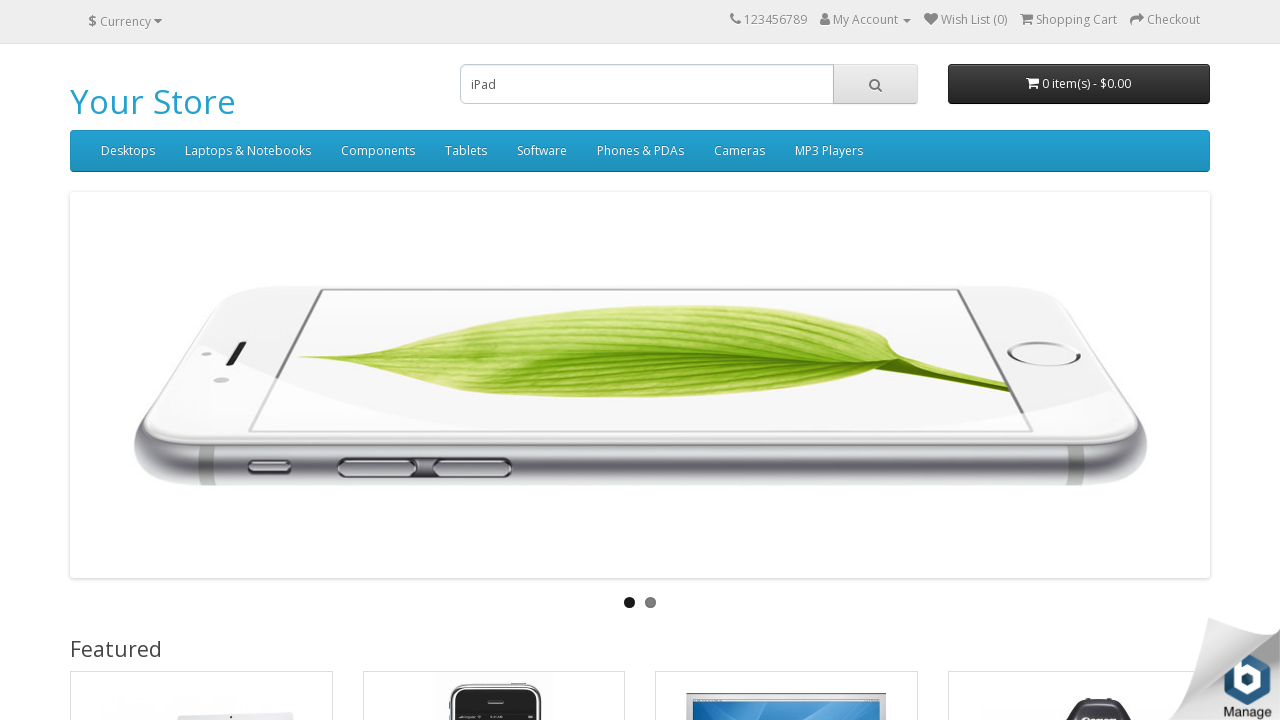

Pressed Enter to search for iPad on input[name='search']
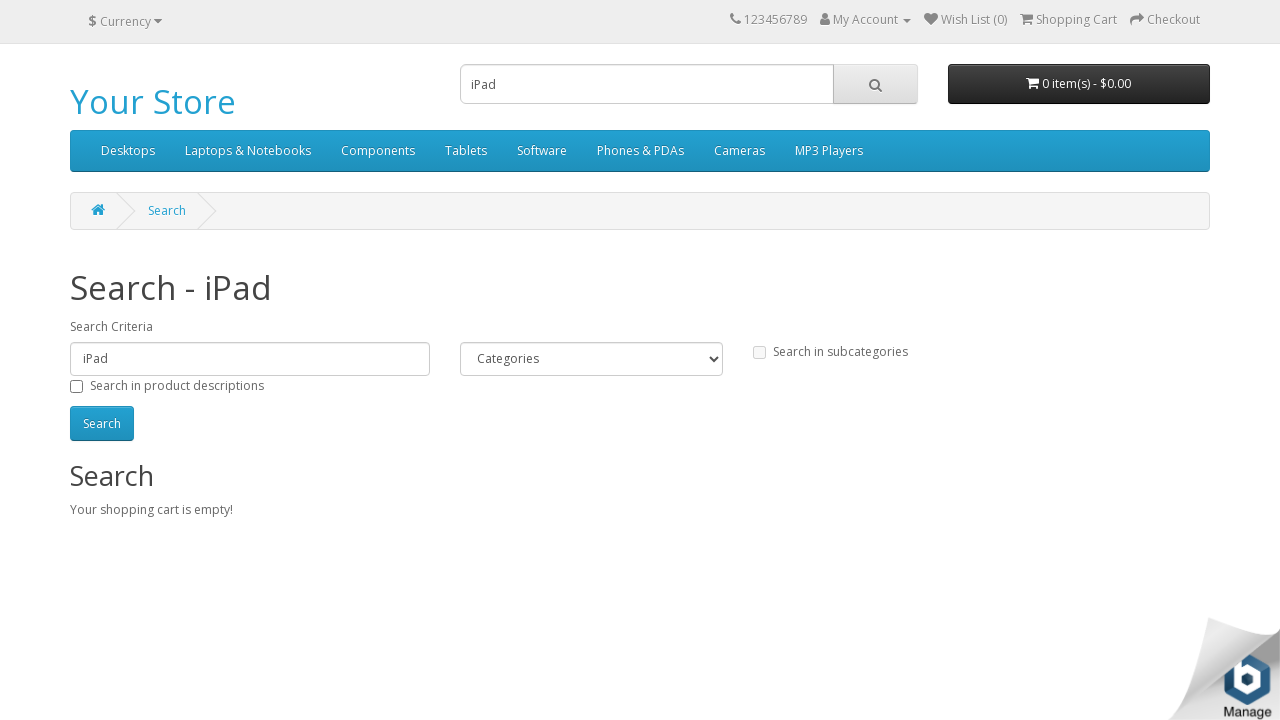

iPad search results page loaded
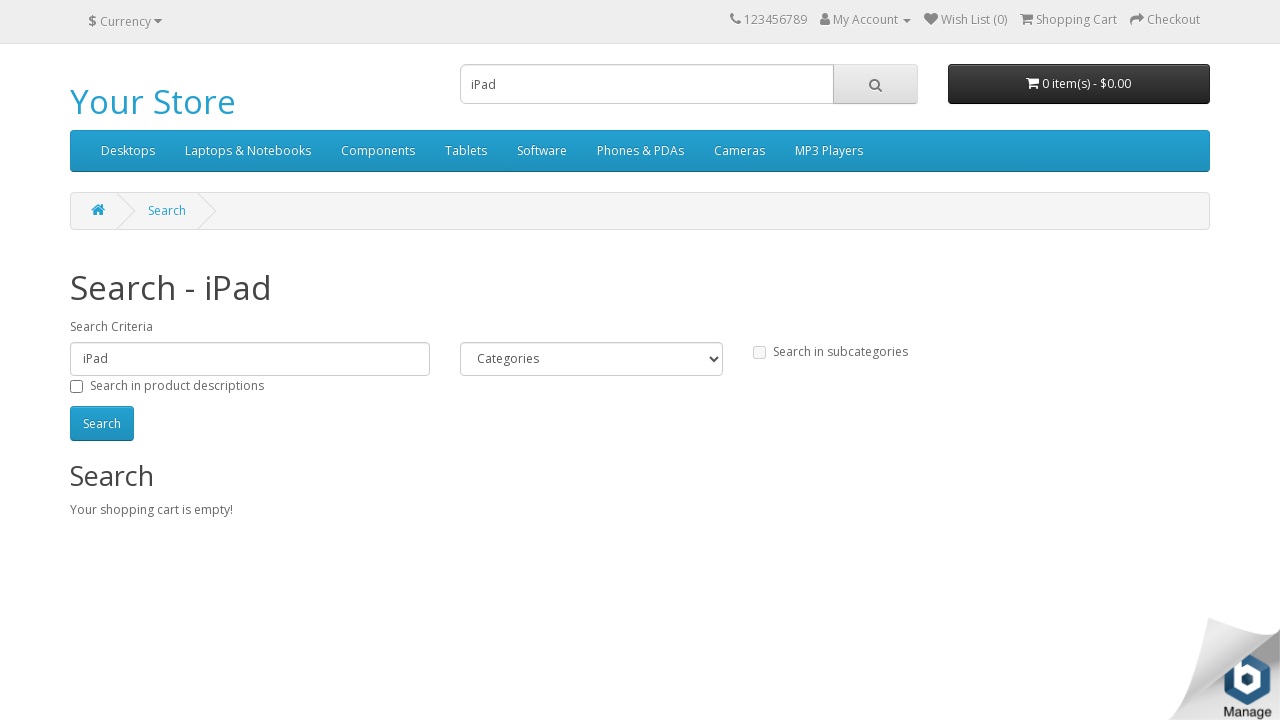

Navigated back to OpenCart homepage
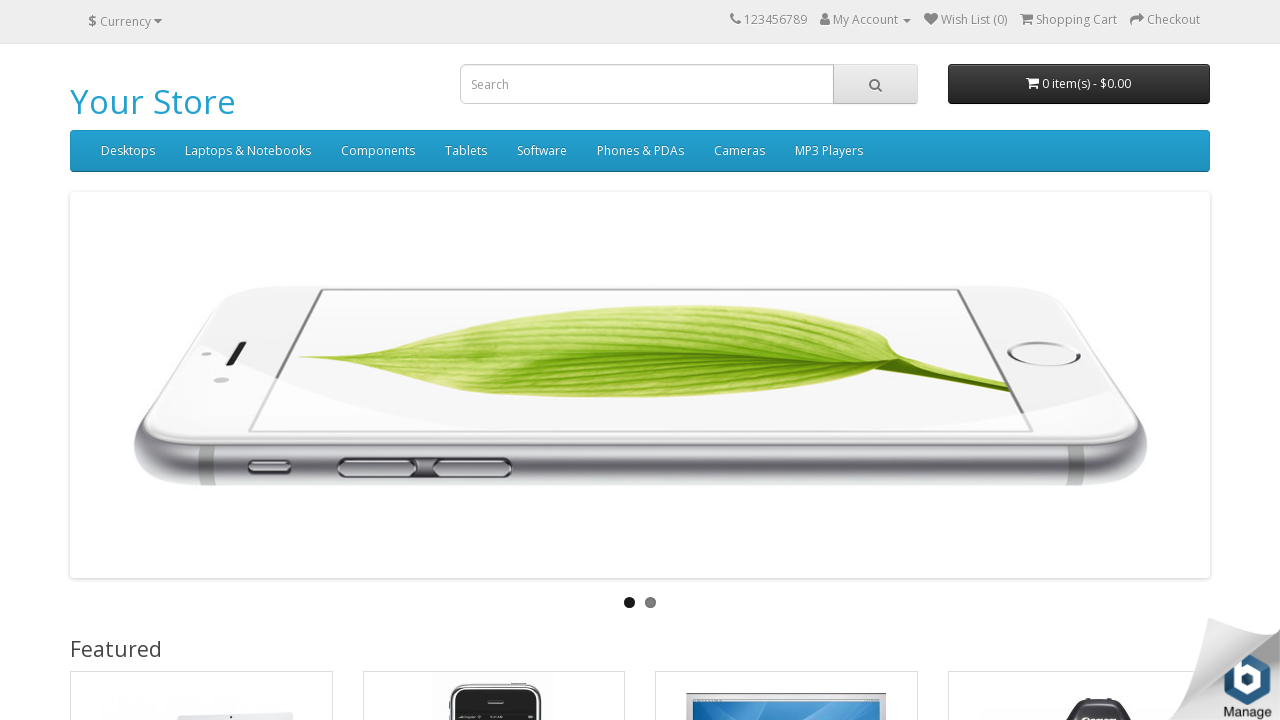

Filled search field with 'Samsung' on input[name='search']
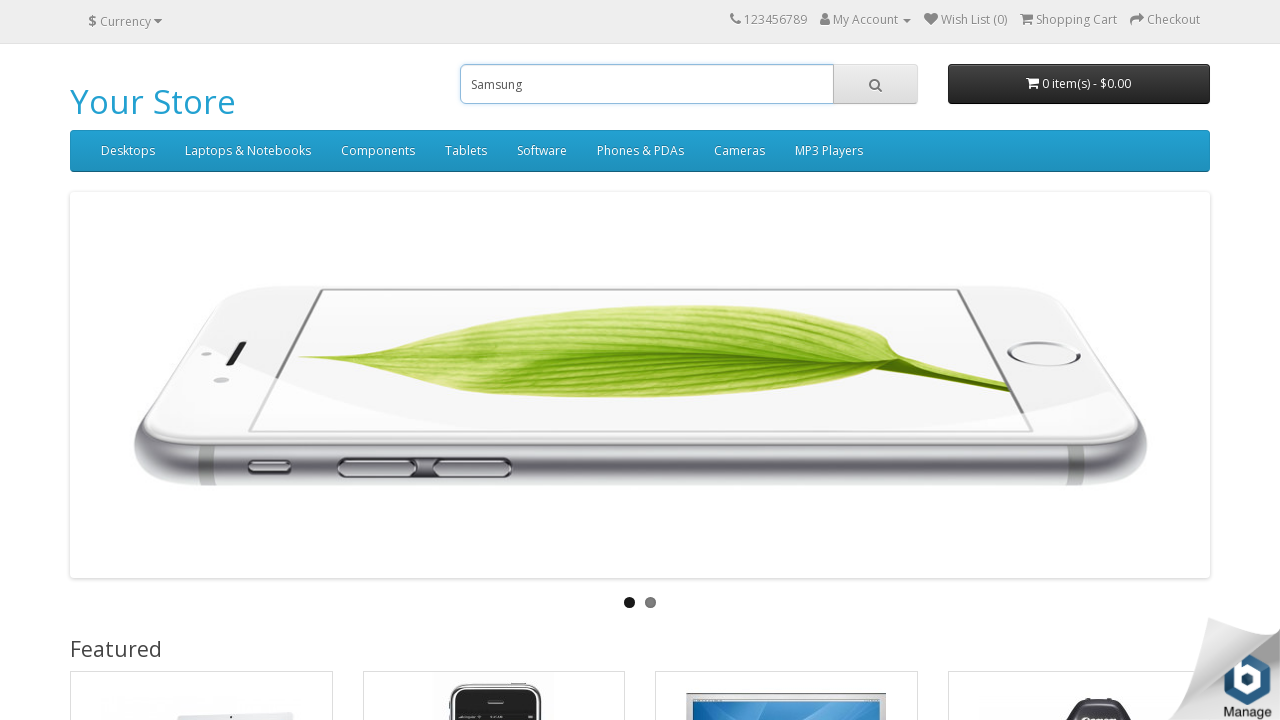

Pressed Enter to search for Samsung on input[name='search']
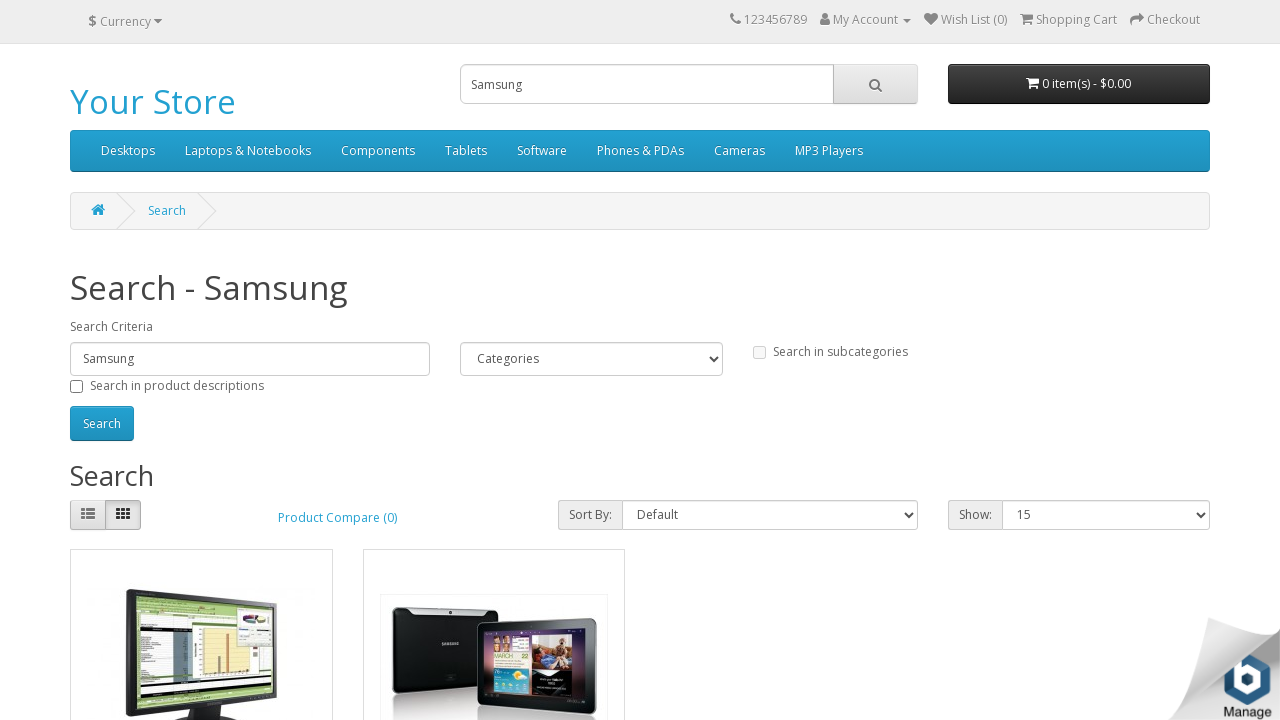

Samsung search results page loaded
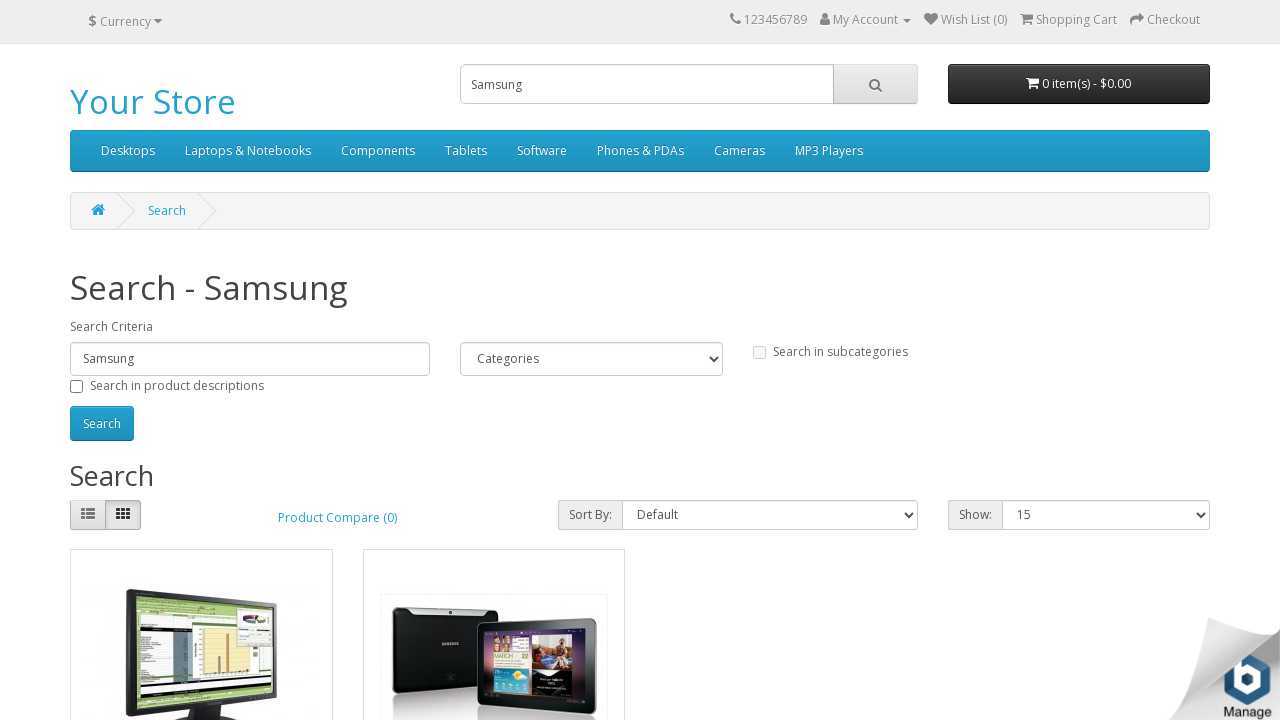

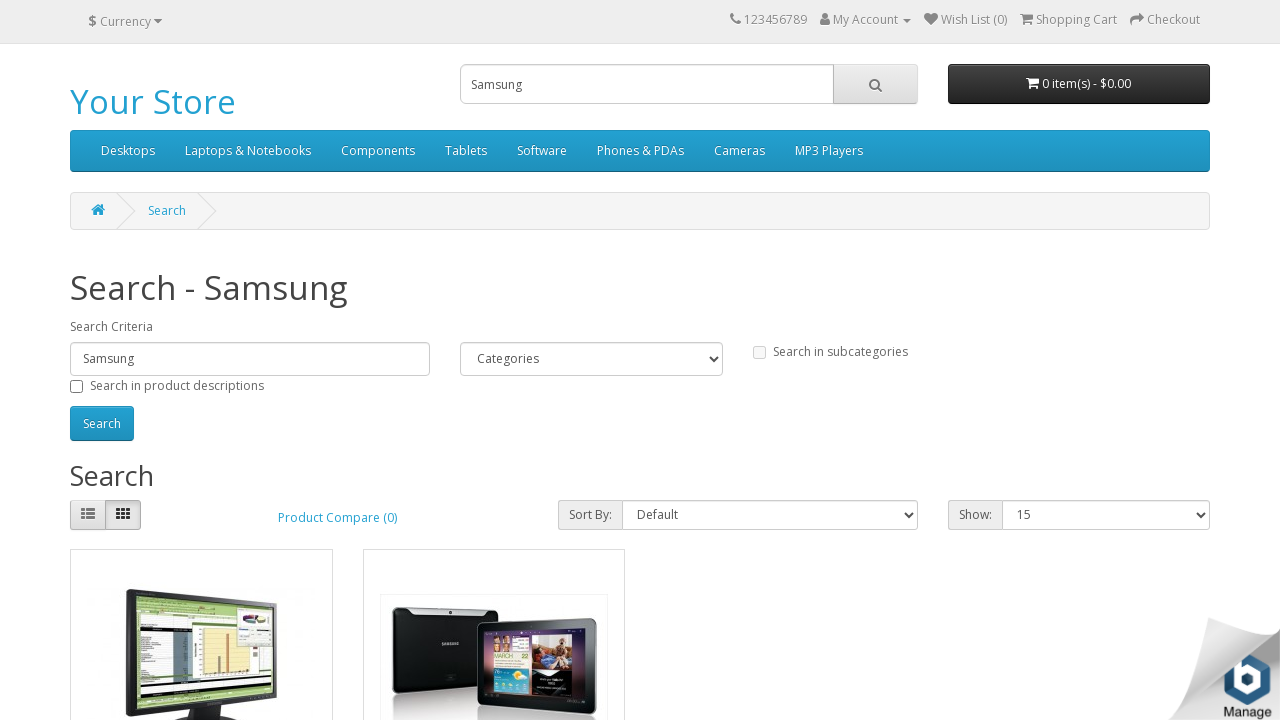